Tests navigation through the-internet.herokuapp.com by clicking on "Shifting Content" link and then selecting "Example 1: Menu Element" to verify navigation functionality.

Starting URL: https://the-internet.herokuapp.com/

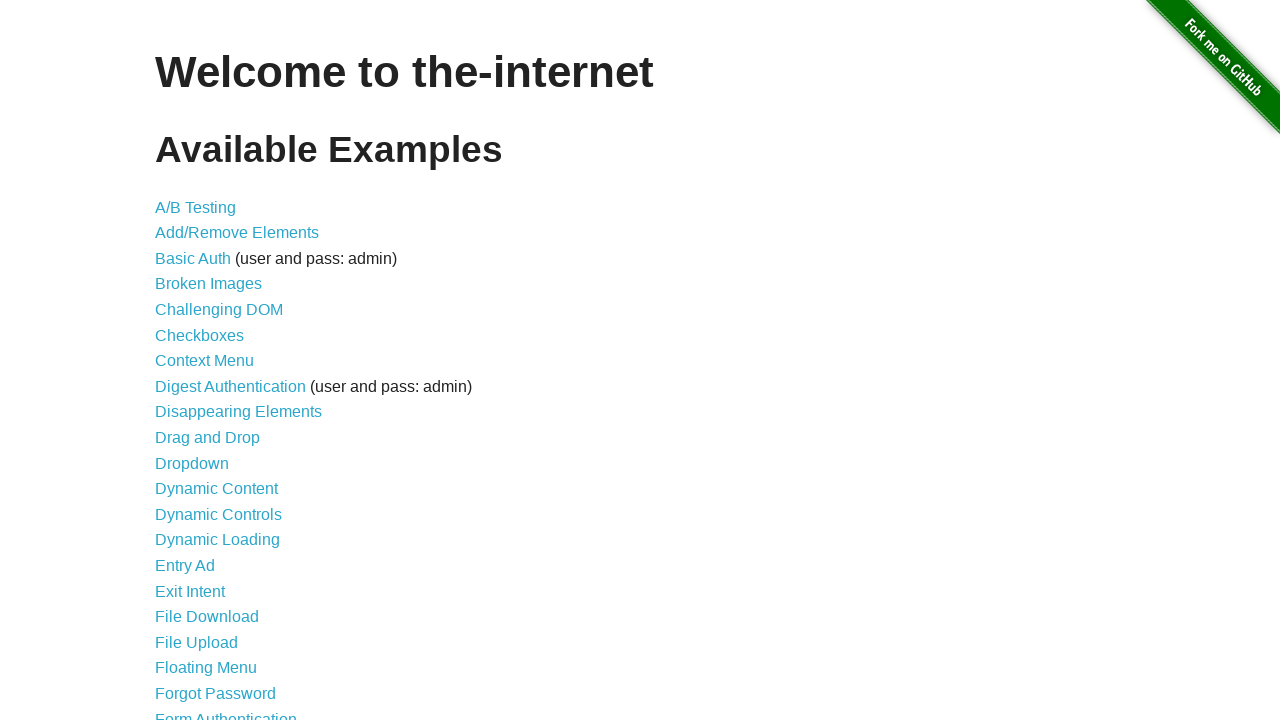

Set viewport size to 1024x812
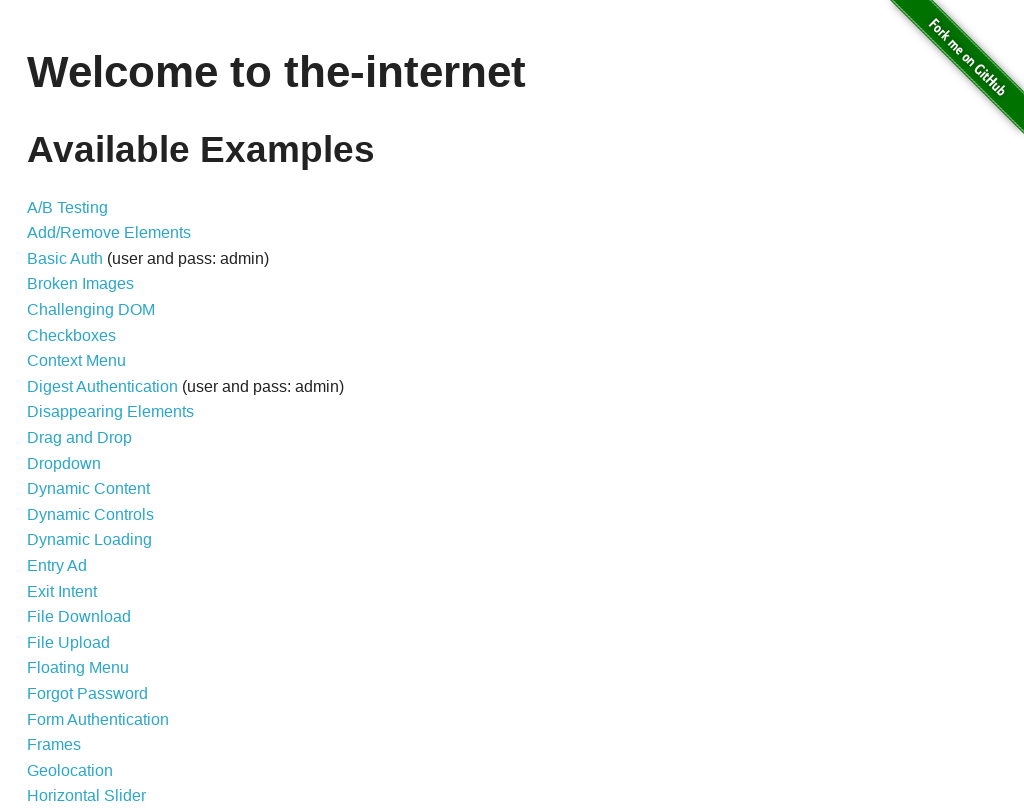

Clicked on 'Shifting Content' link at (84, 615) on text=Shifting Content
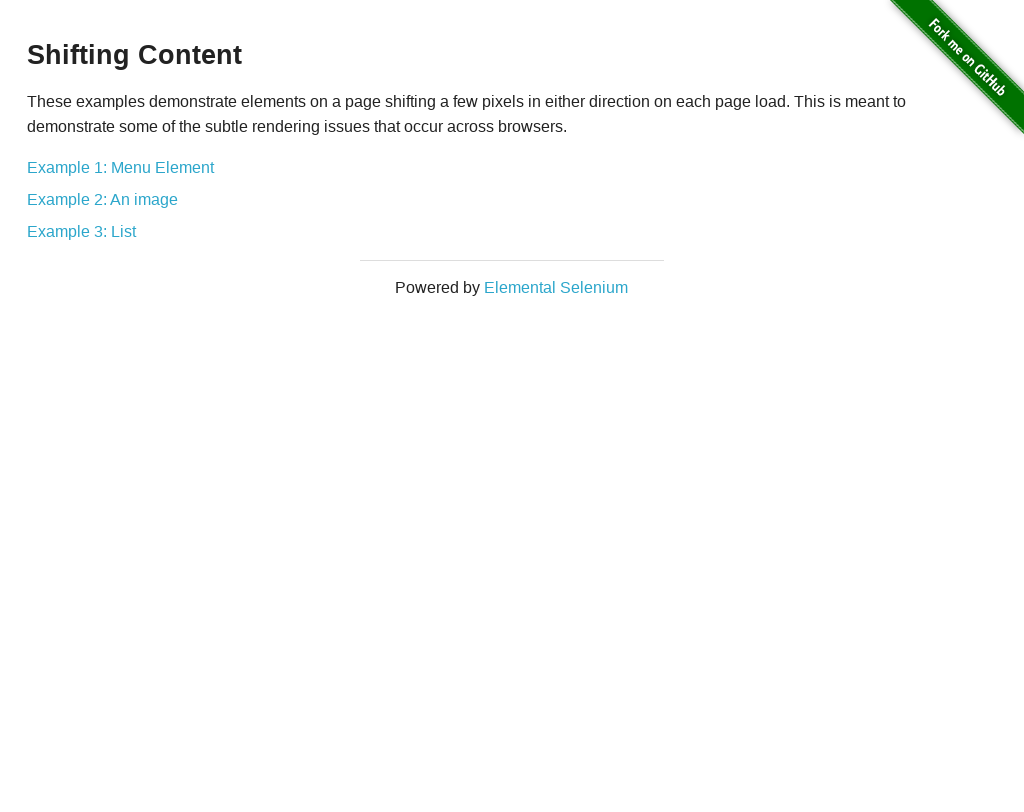

Clicked on 'Example 1: Menu Element' link at (120, 167) on text=Example 1: Menu Element
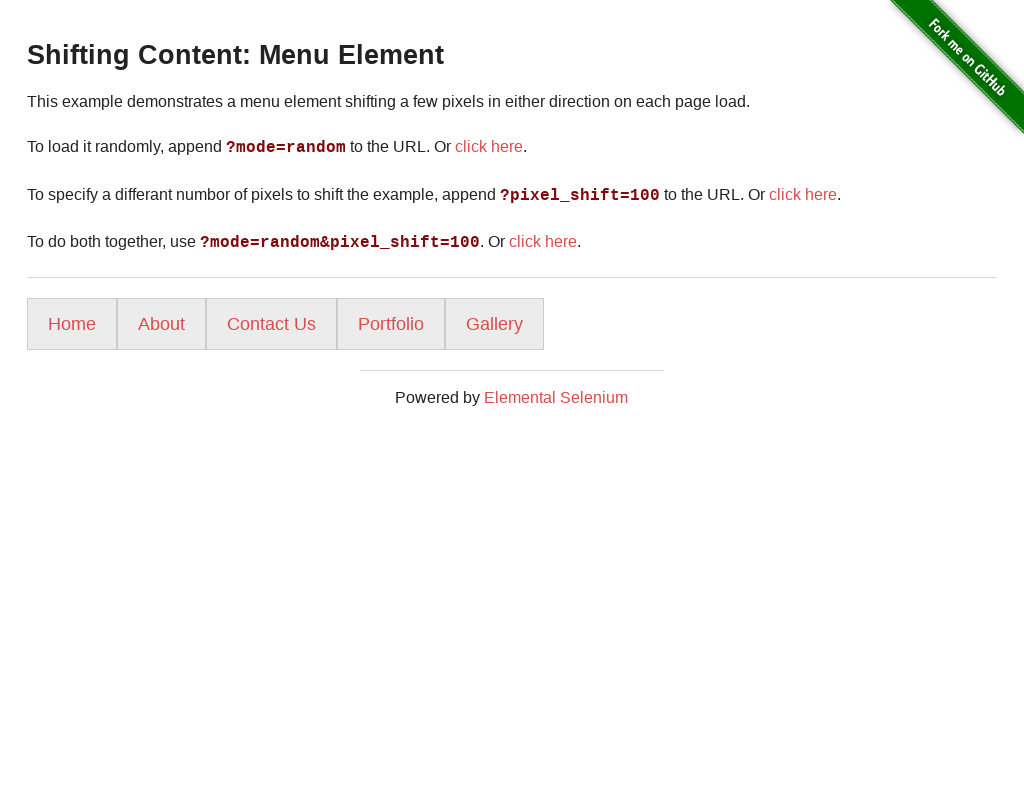

Page loaded and DOM content ready
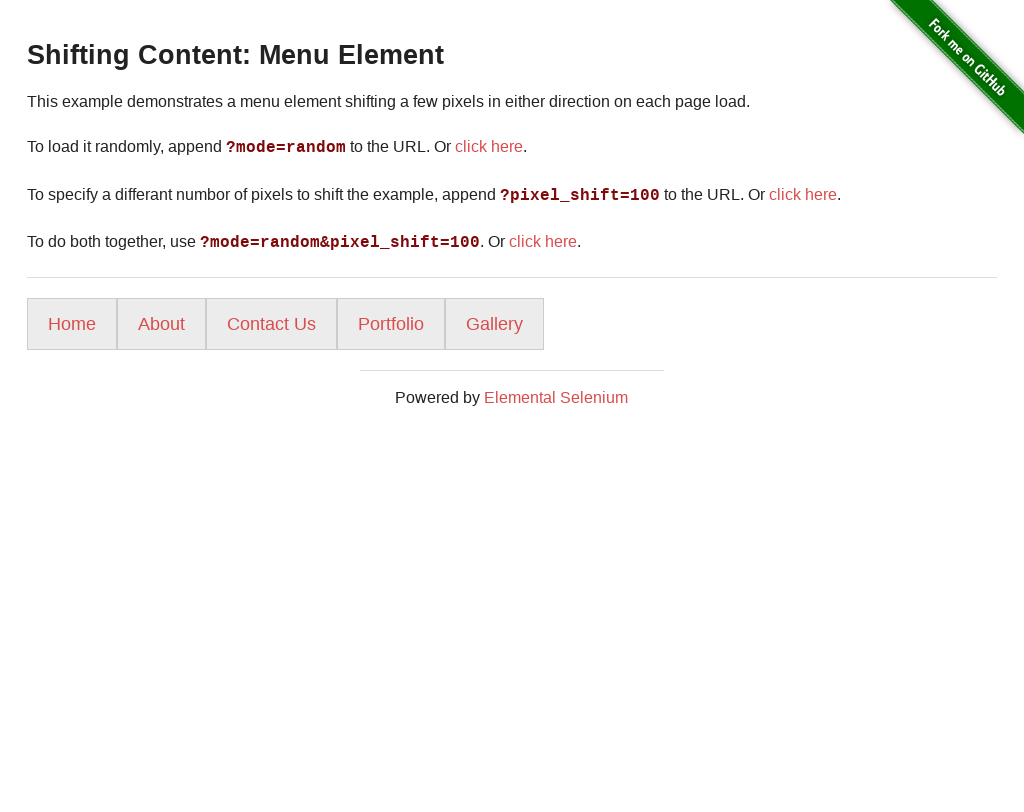

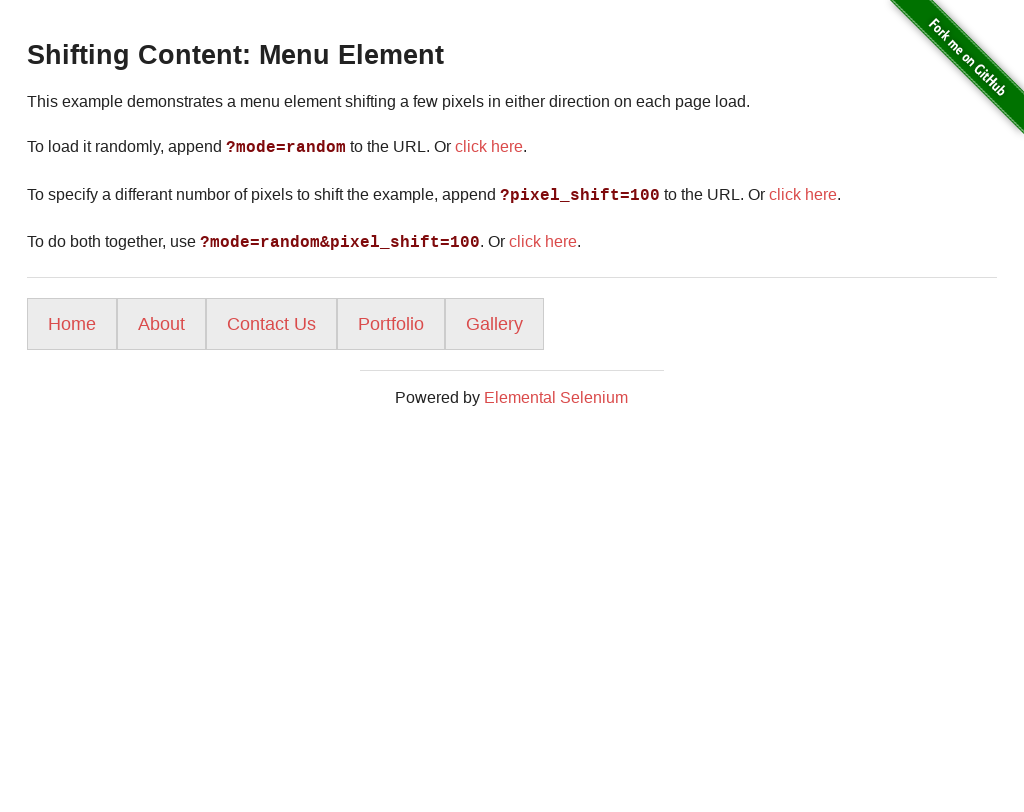